Tests navigation to the registration page by clicking the registration link on the homepage and verifying the URL changes to the registration page.

Starting URL: https://qa.koel.app/

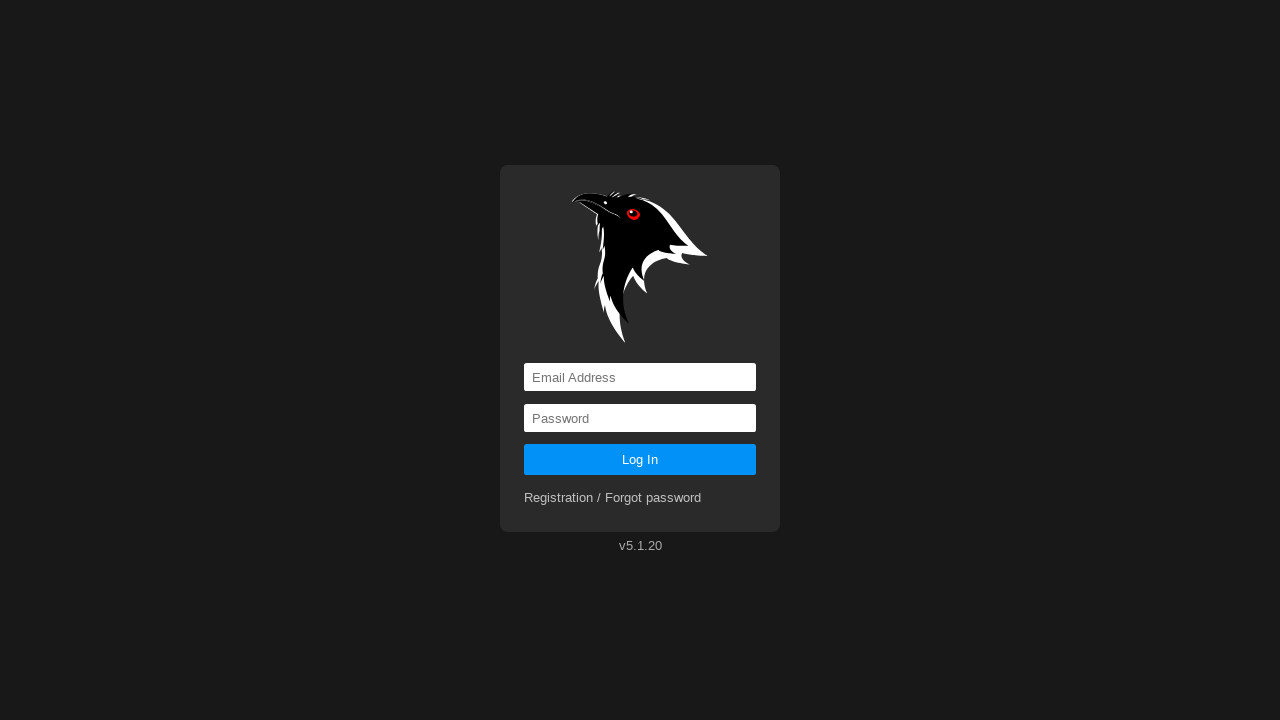

Clicked the registration link on the homepage at (613, 498) on a[href='registration']
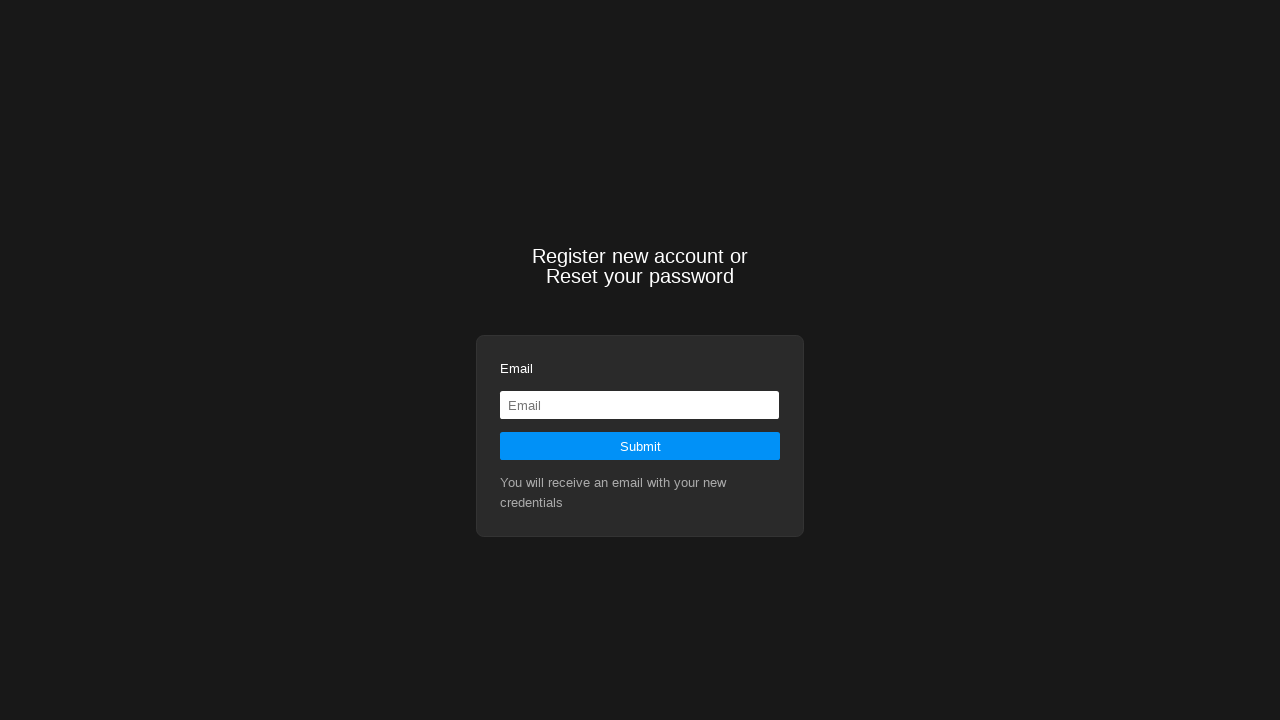

Navigation to registration page completed and URL verified as https://qa.koel.app/registration
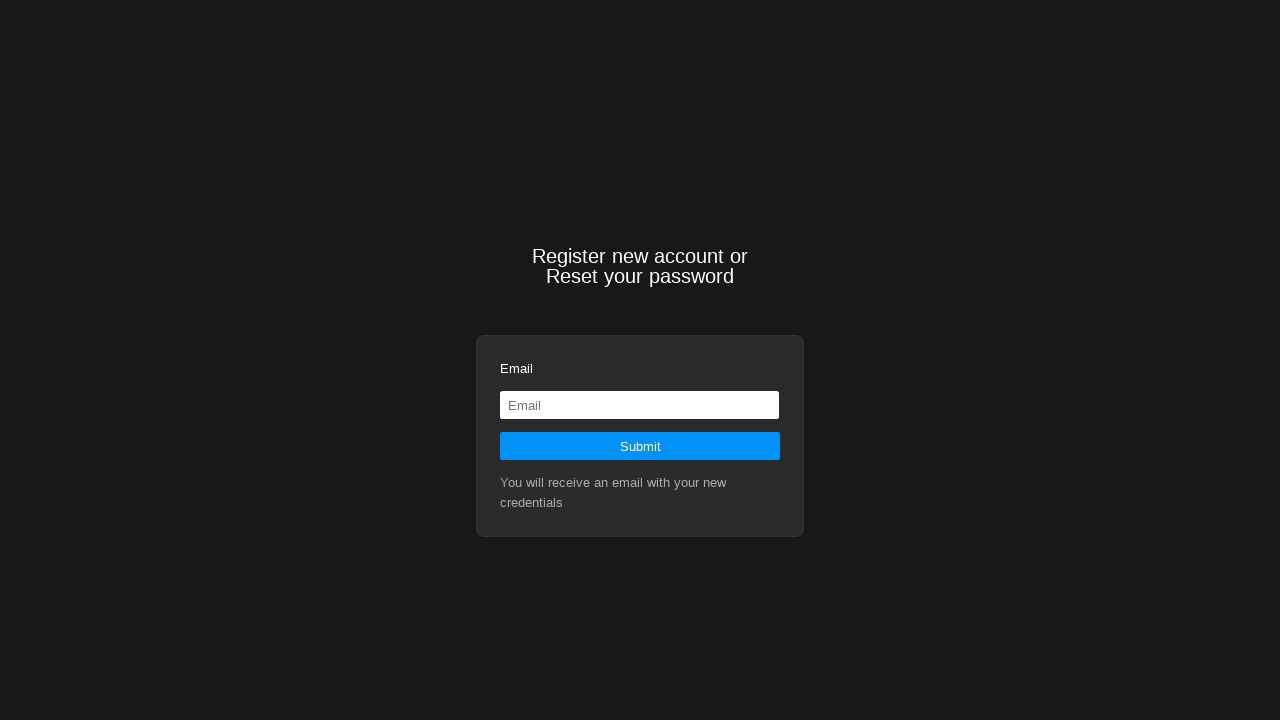

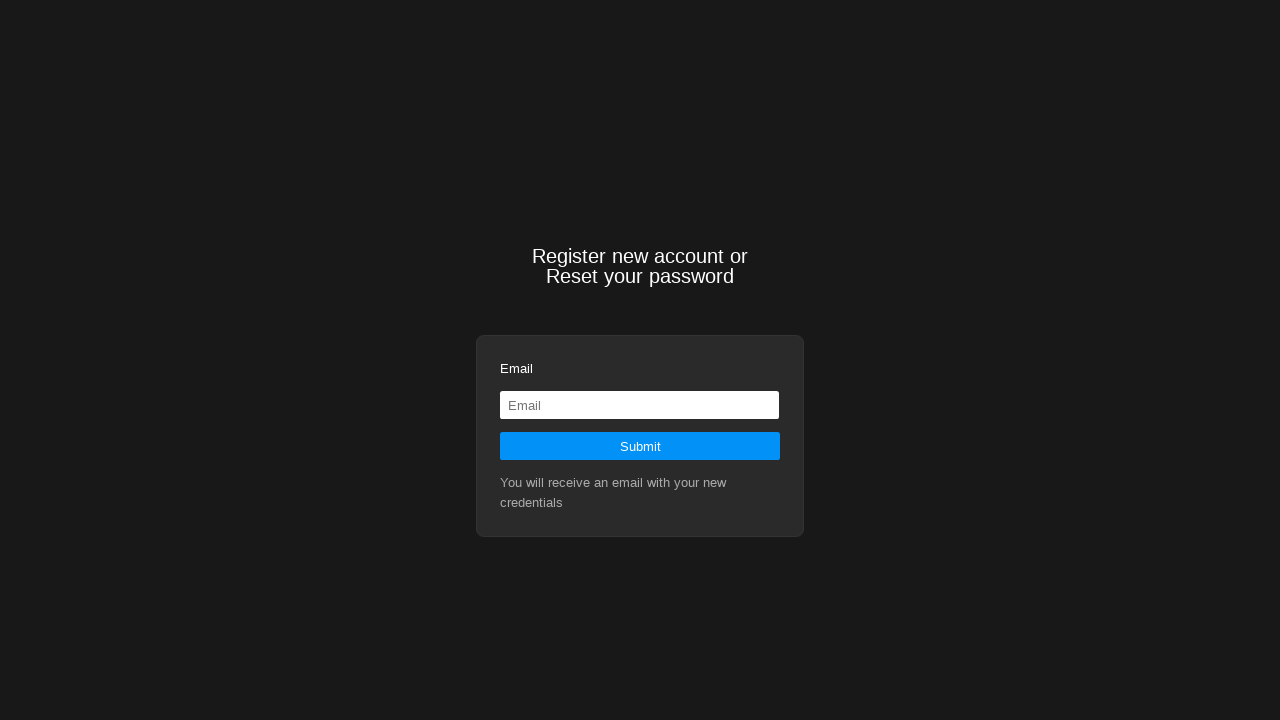